Tests adding a new customer in the banking application by navigating to the Add Customer tab, filling in customer information (first name, last name, post code), and verifying the success alert message.

Starting URL: https://www.globalsqa.com/angularJs-protractor/BankingProject/#/manager

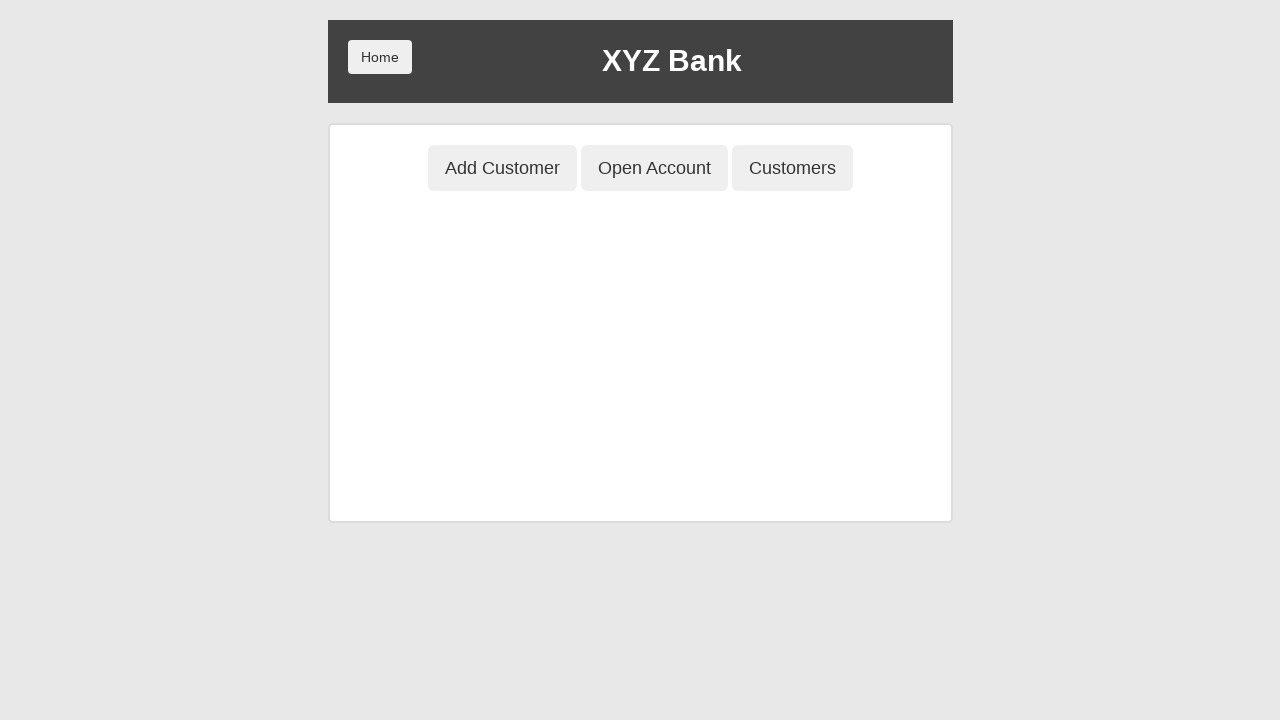

Clicked on Add Customer tab at (502, 168) on button:has-text('Add Customer')
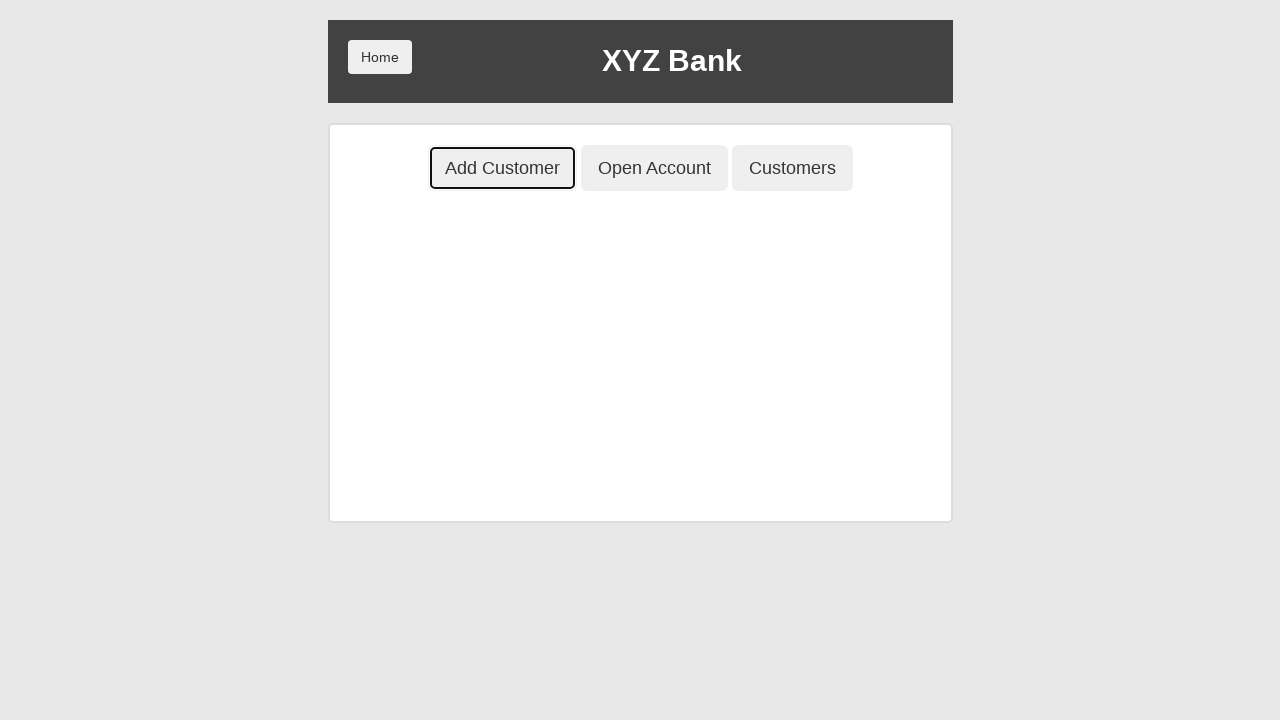

Filled First Name field with 'John' on input[placeholder='First Name']
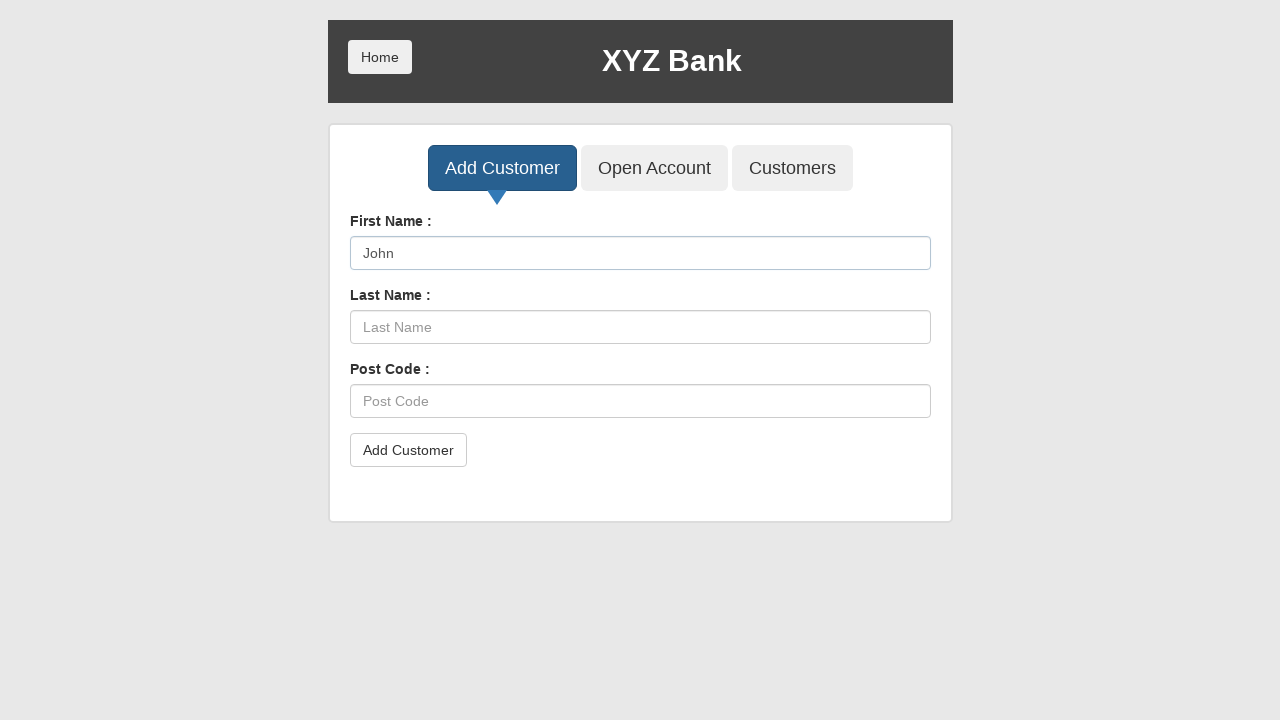

Filled Last Name field with 'Smith' on input[placeholder='Last Name']
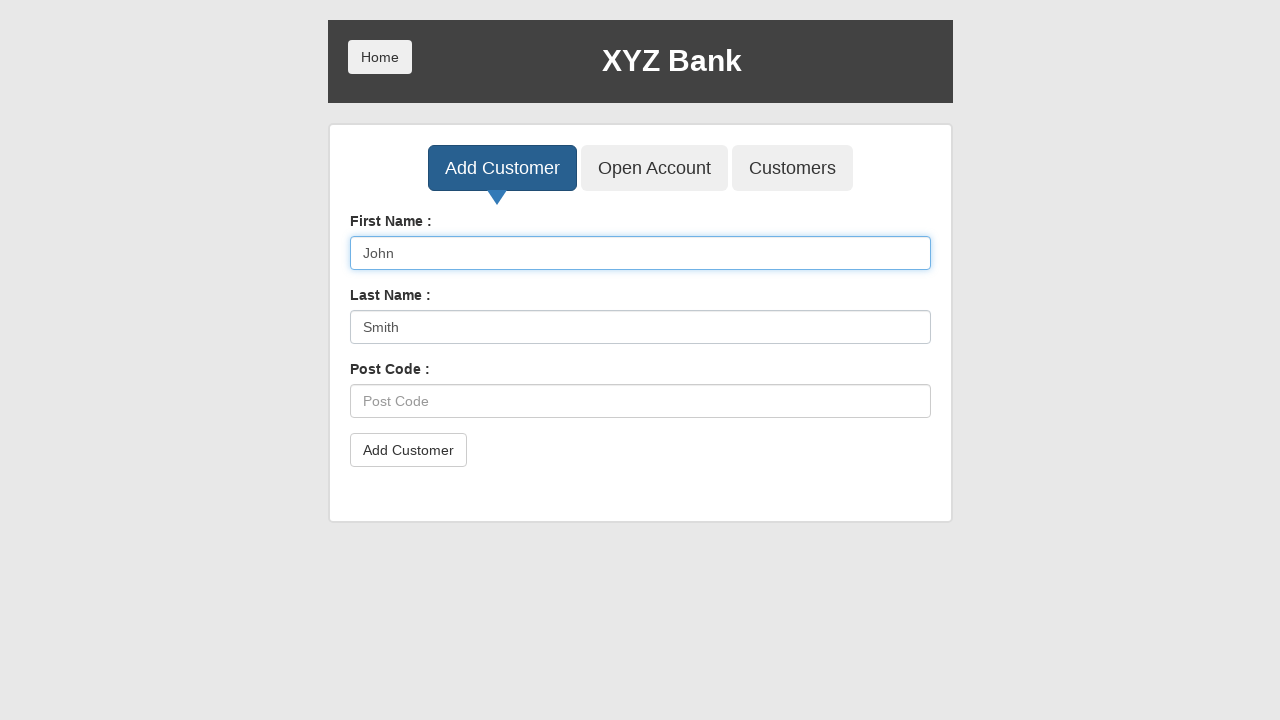

Filled Post Code field with '12345' on input[placeholder='Post Code']
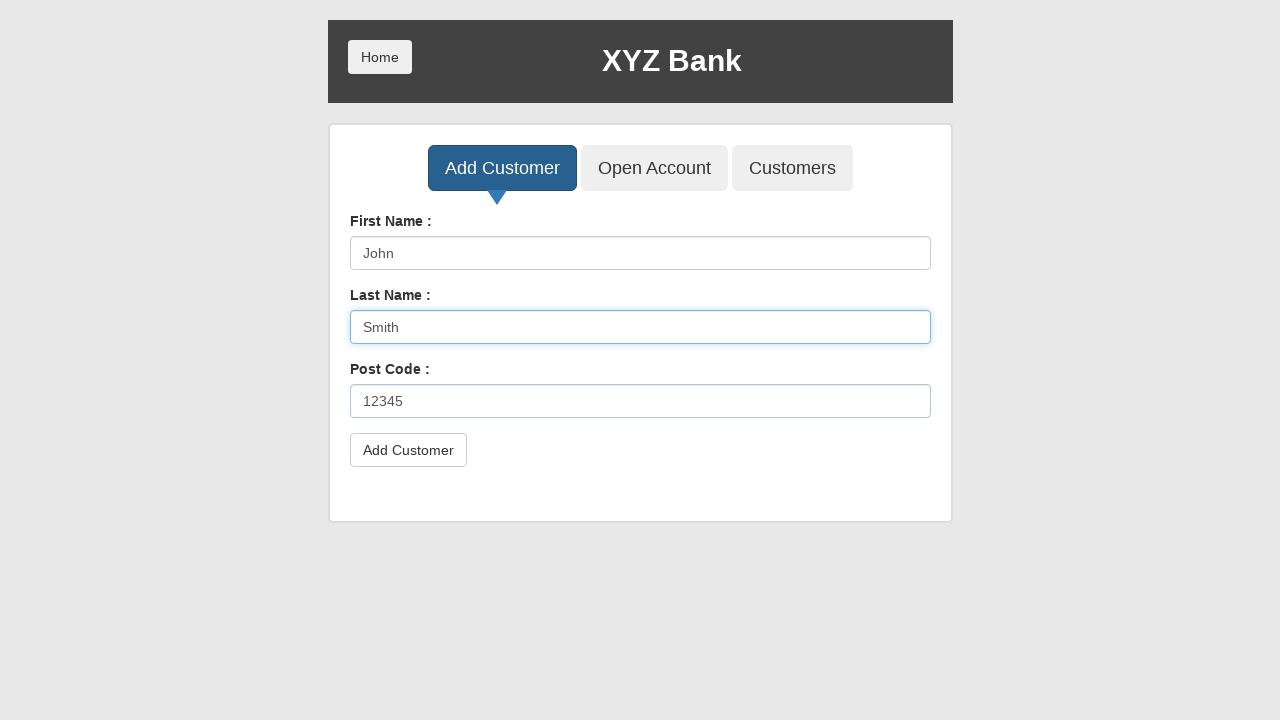

Clicked Add Customer submit button at (408, 450) on button[type='submit']:has-text('Add Customer')
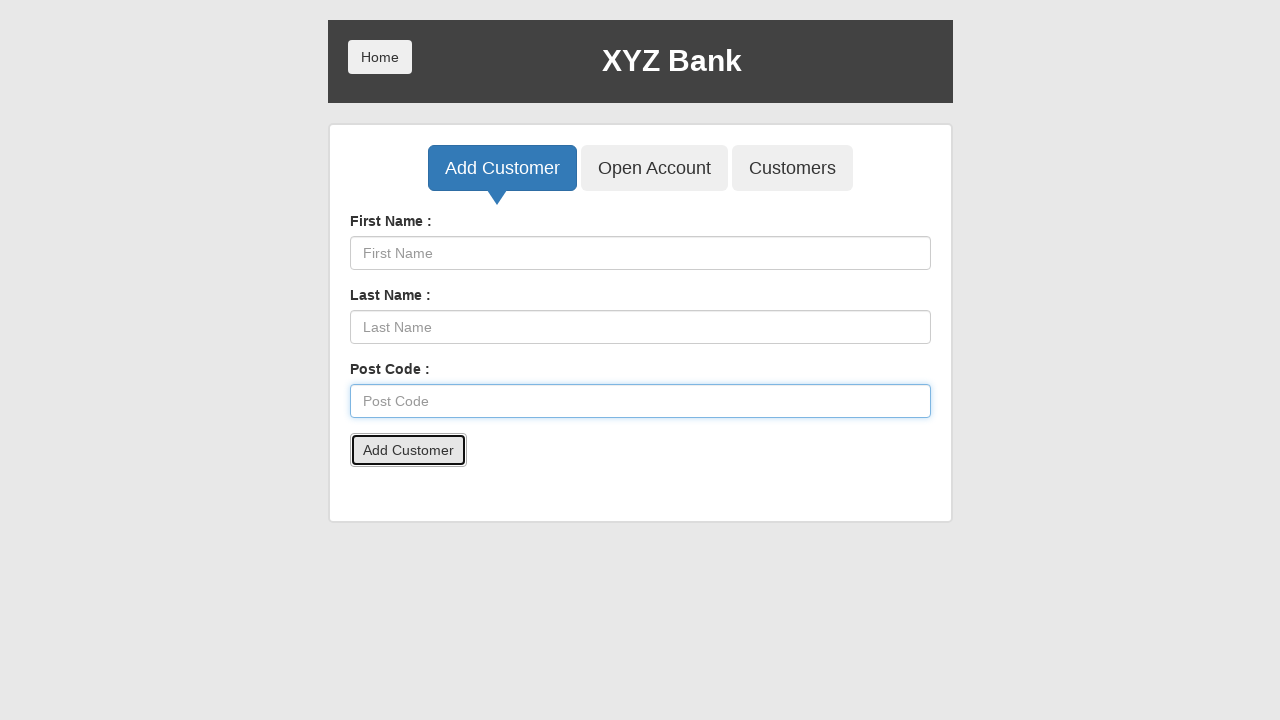

Set up dialog handler to accept alerts
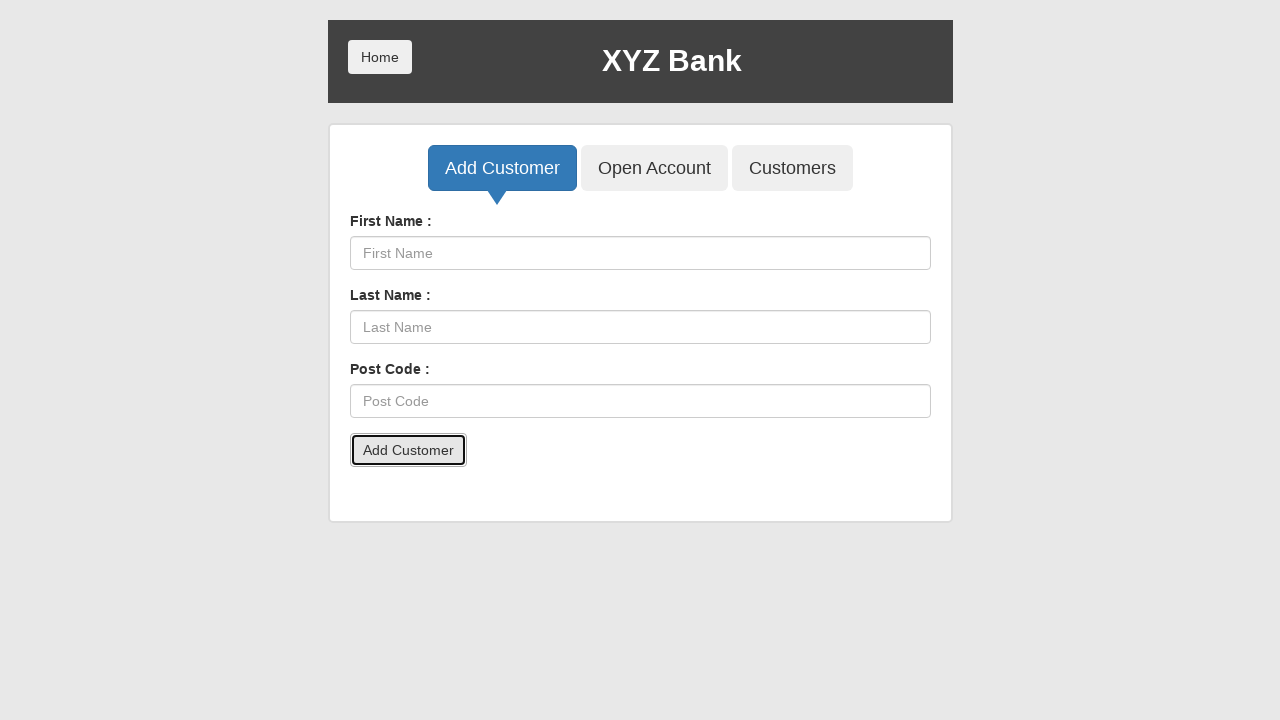

Waited for customer addition confirmation
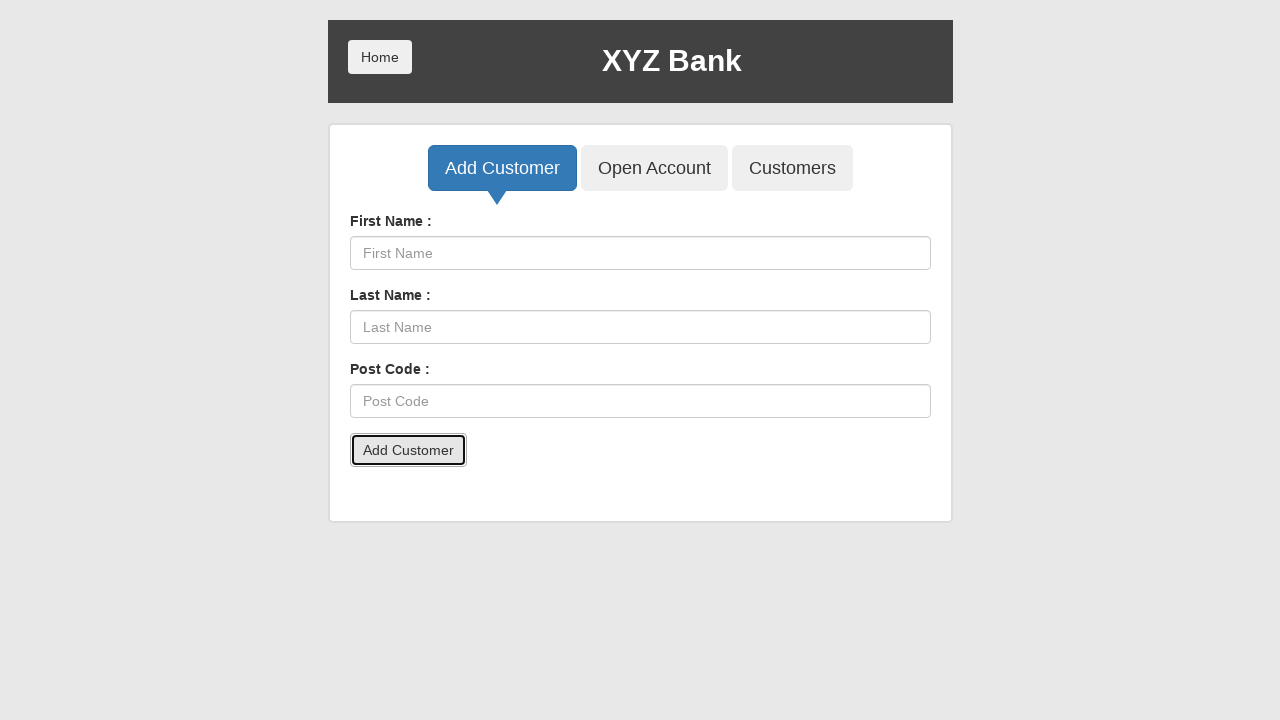

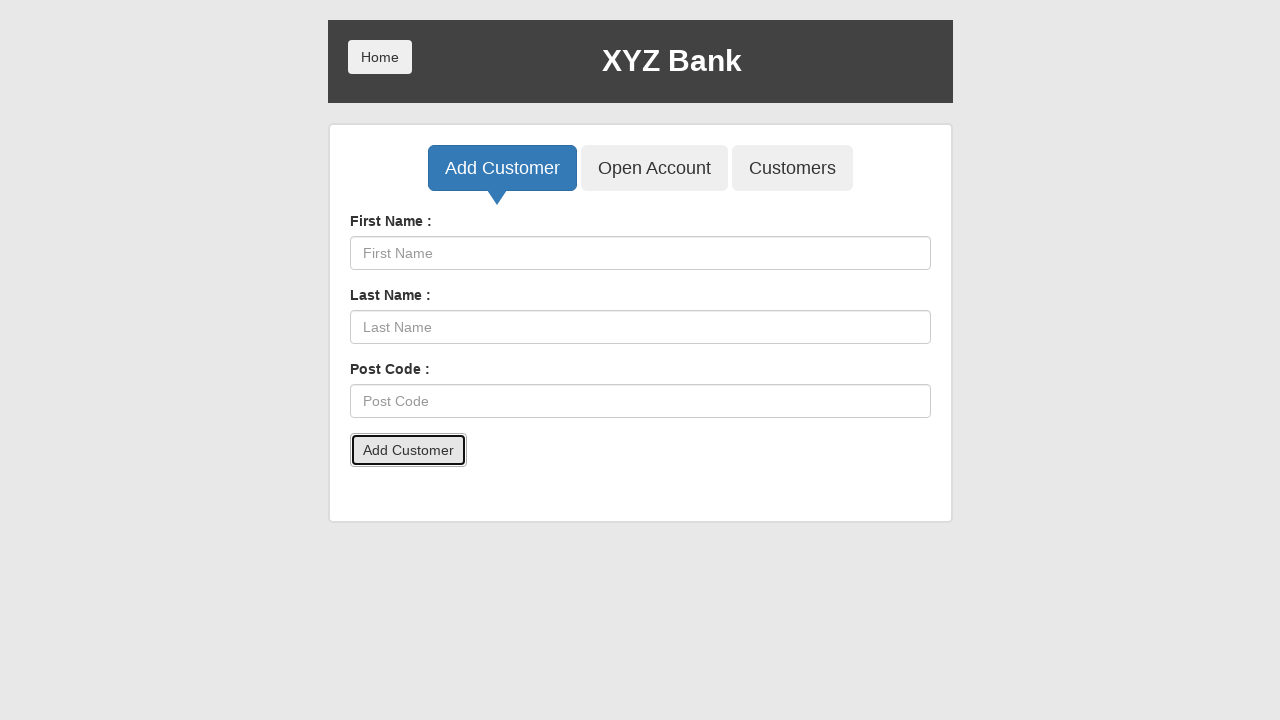